Tests window handling functionality by clicking a link that opens a new browser window, switching to the new window, and verifying the content of the new page.

Starting URL: https://the-internet.herokuapp.com/windows

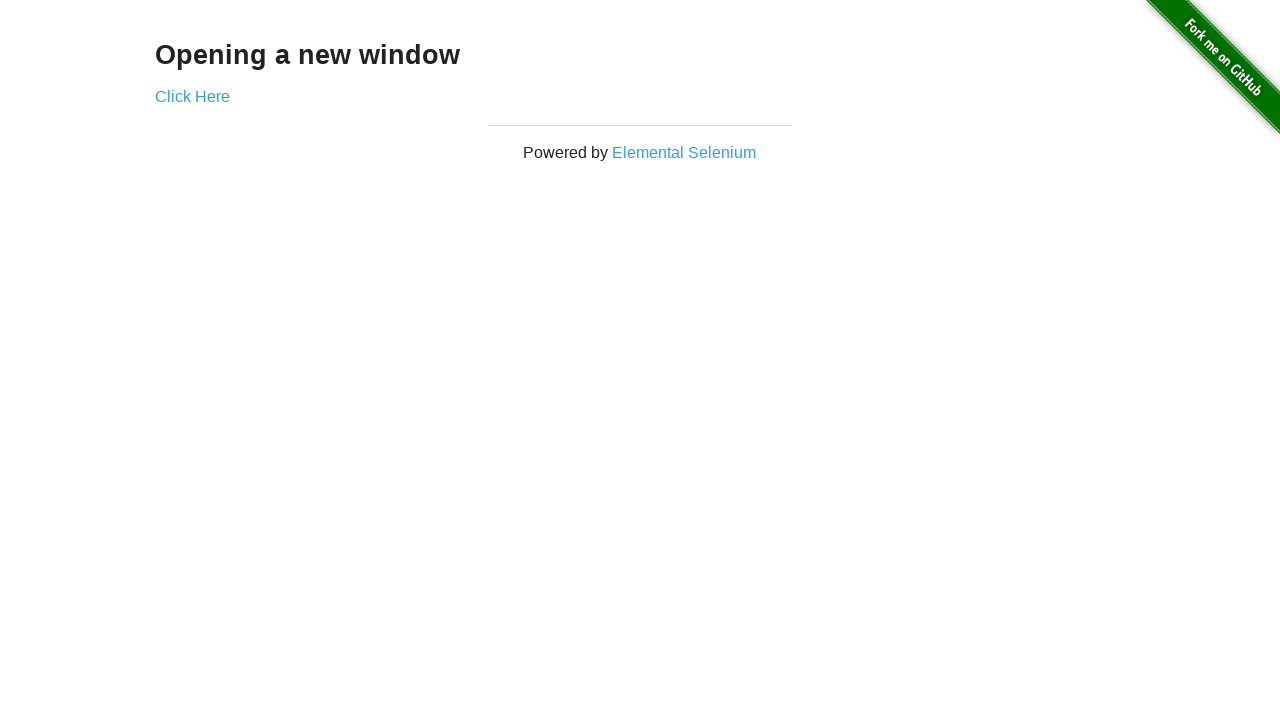

Clicked 'Click Here' link to open a new window at (192, 96) on text=Click Here
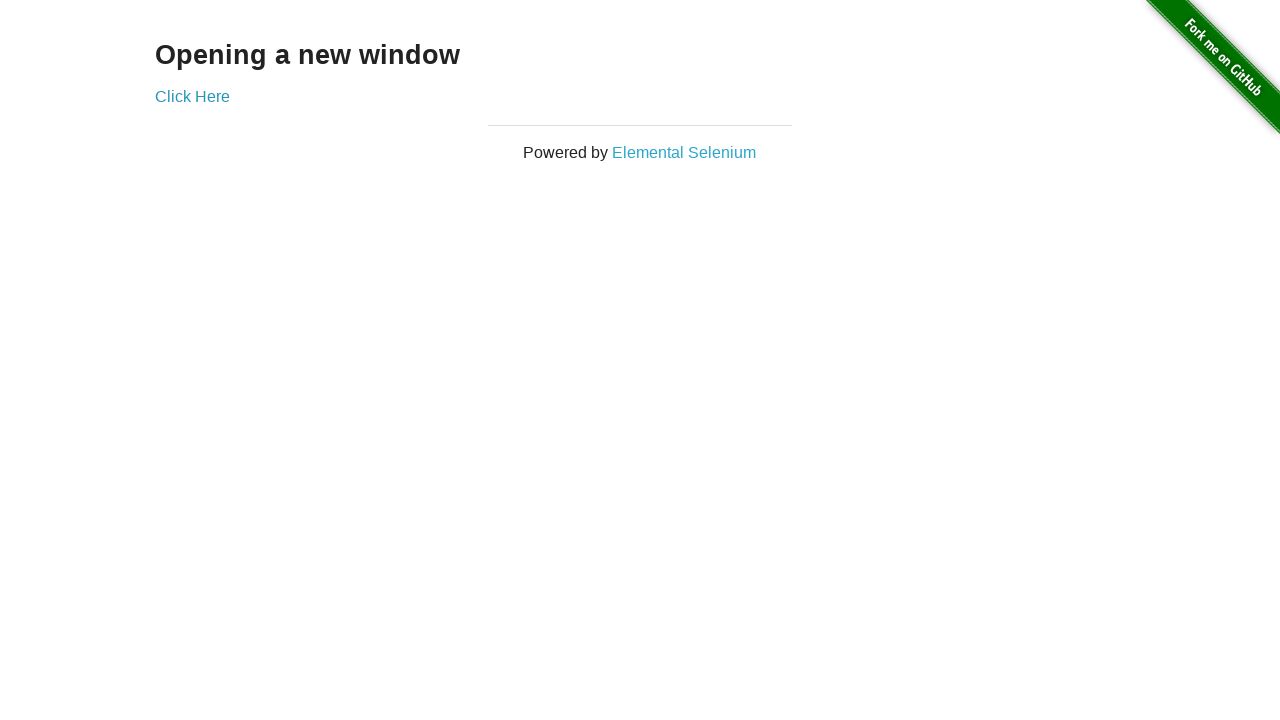

Captured the new browser window/page
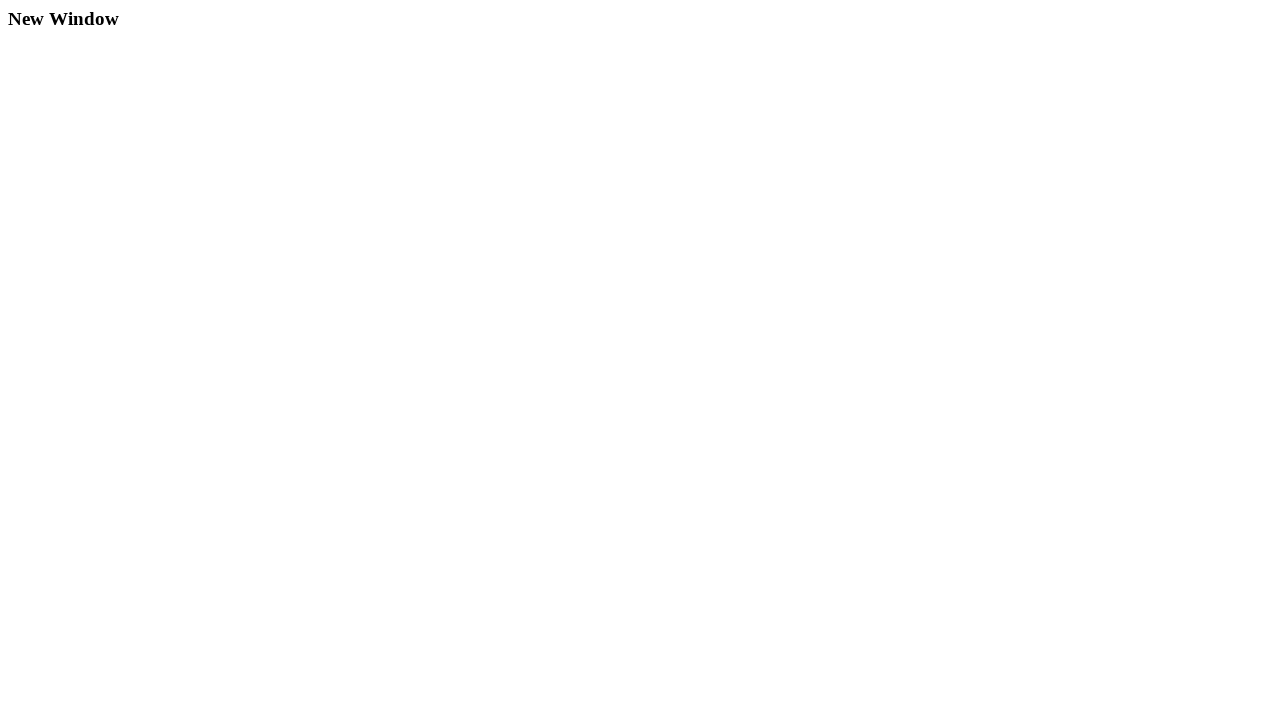

New page finished loading
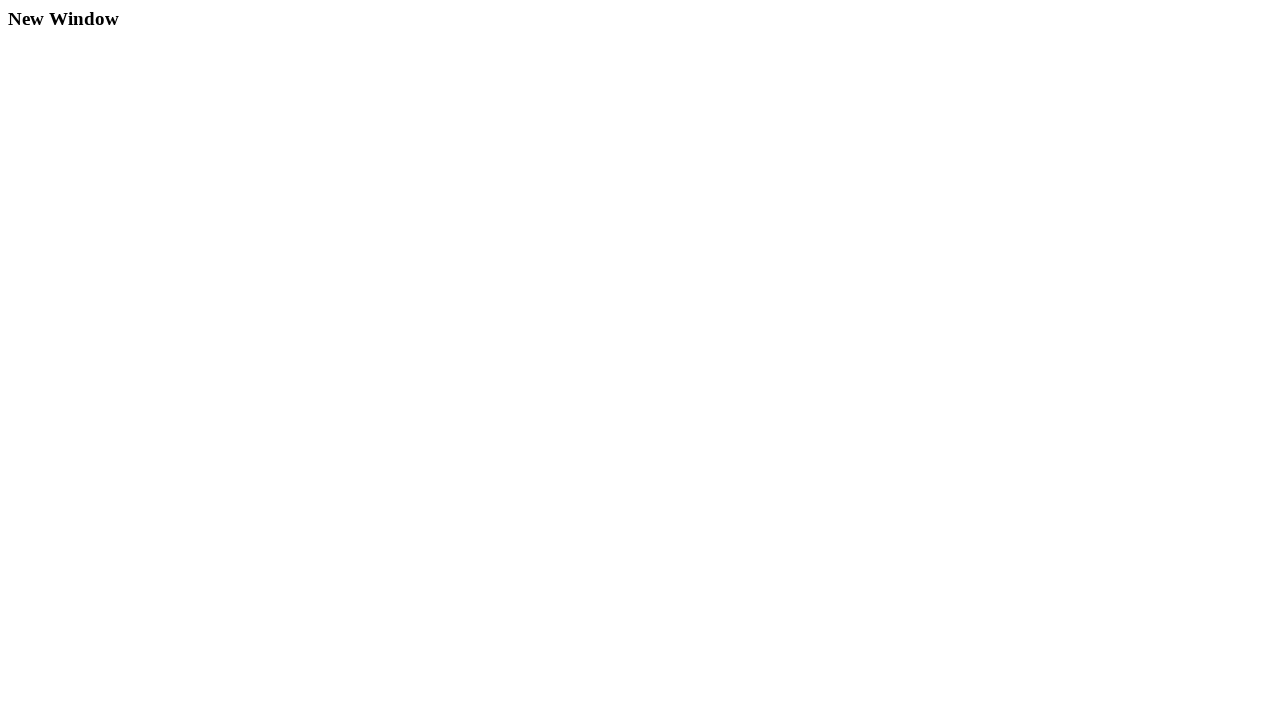

Verified h3 element exists on new page
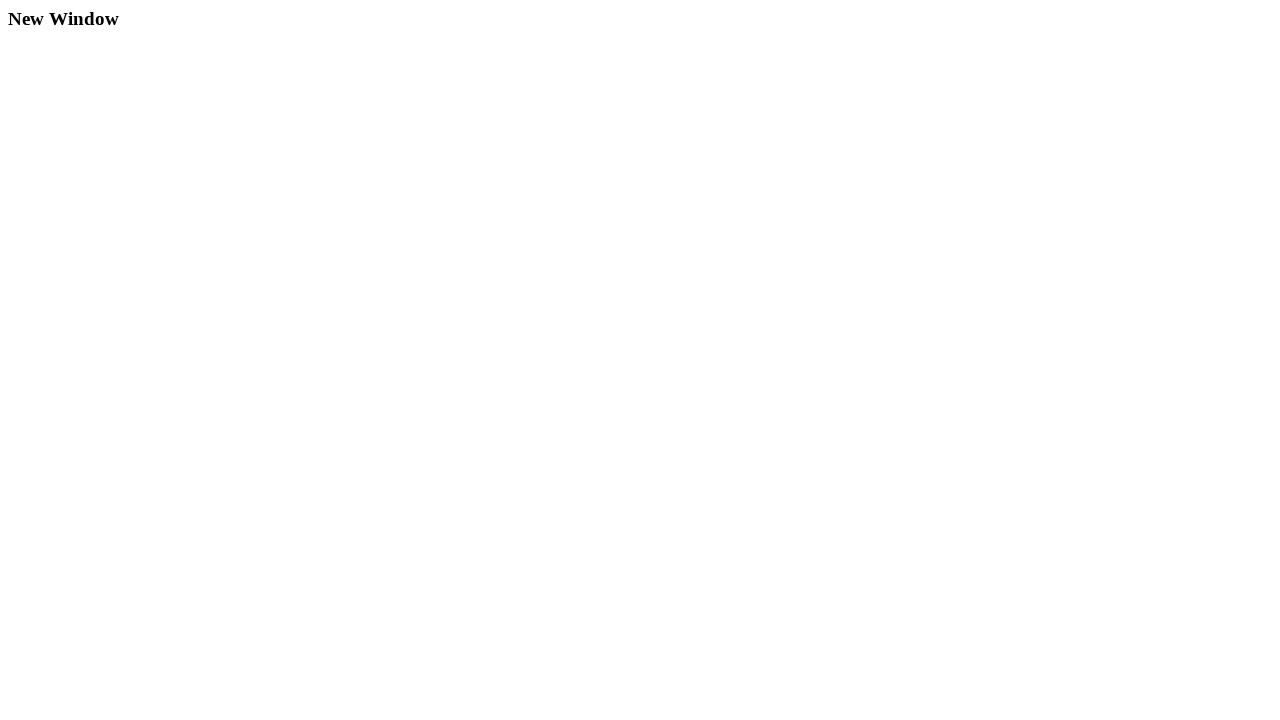

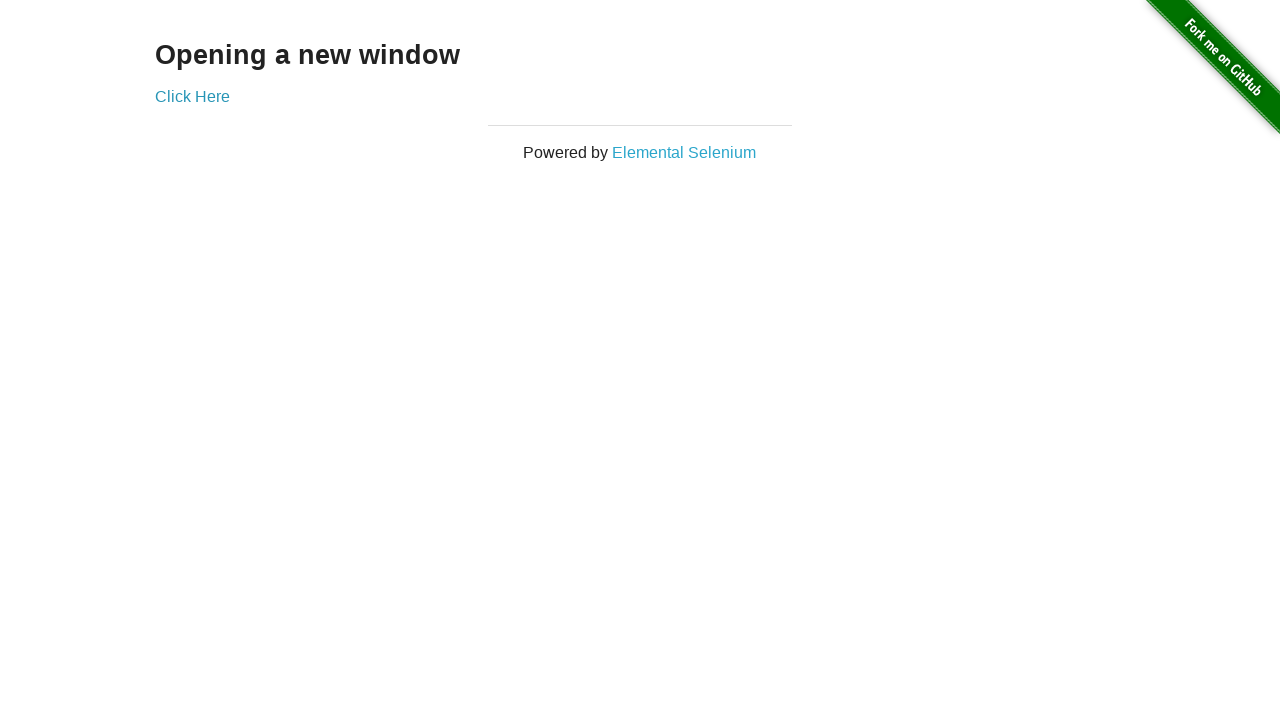